Tests window switching functionality by clicking a button that opens a new window, then switching between windows and closing the one containing "Selenium" in its title

Starting URL: https://demo.automationtesting.in/Windows.html

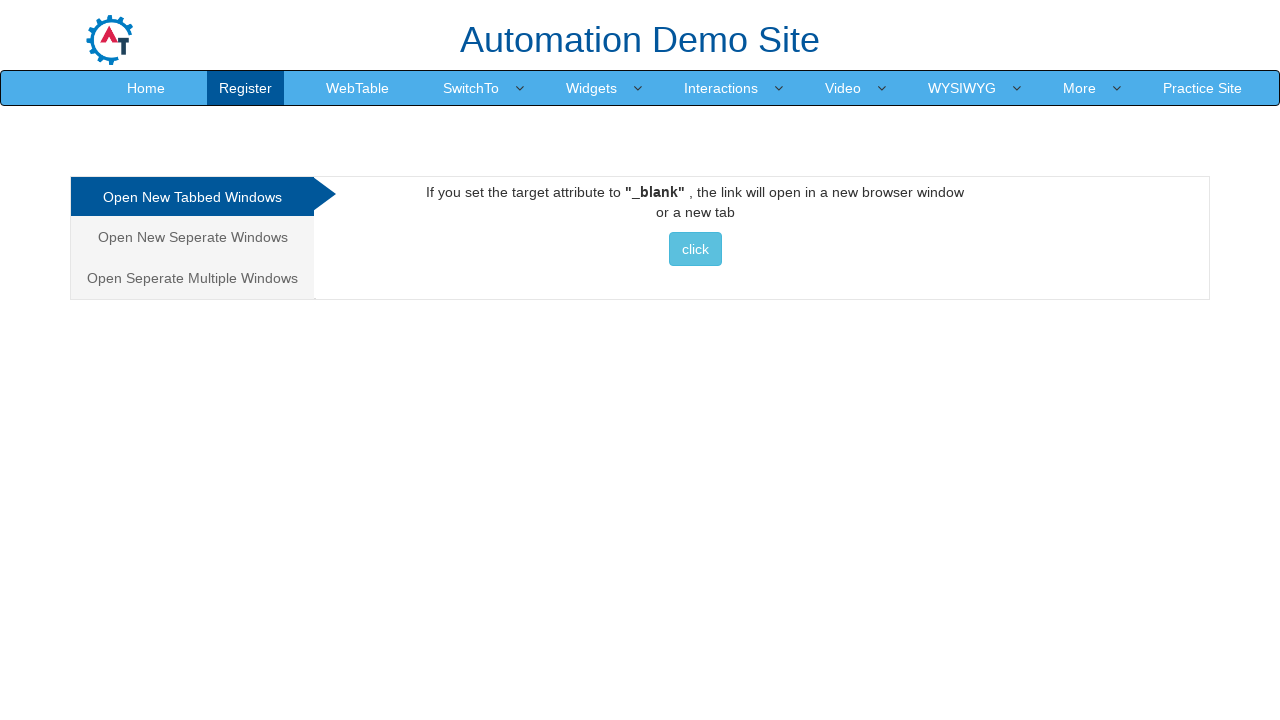

Clicked button to open new window/tab at (695, 249) on xpath=//button[text()='    click   ']
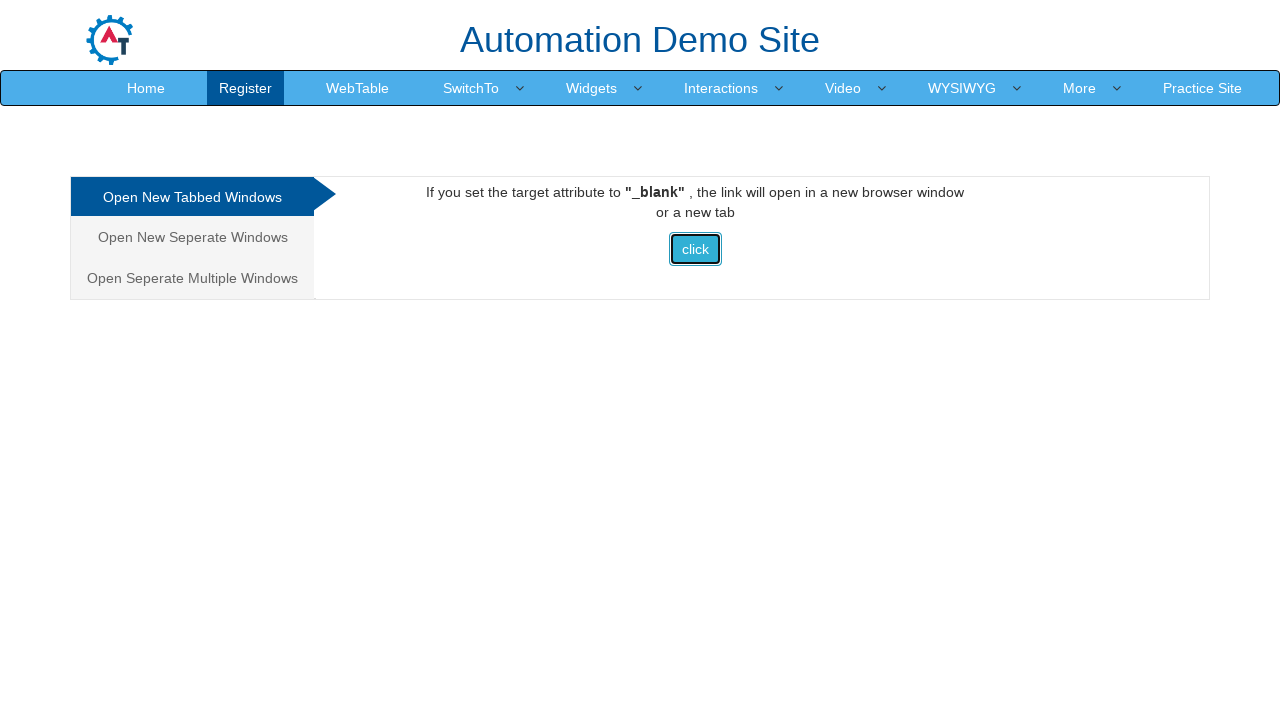

New page/window opened and captured
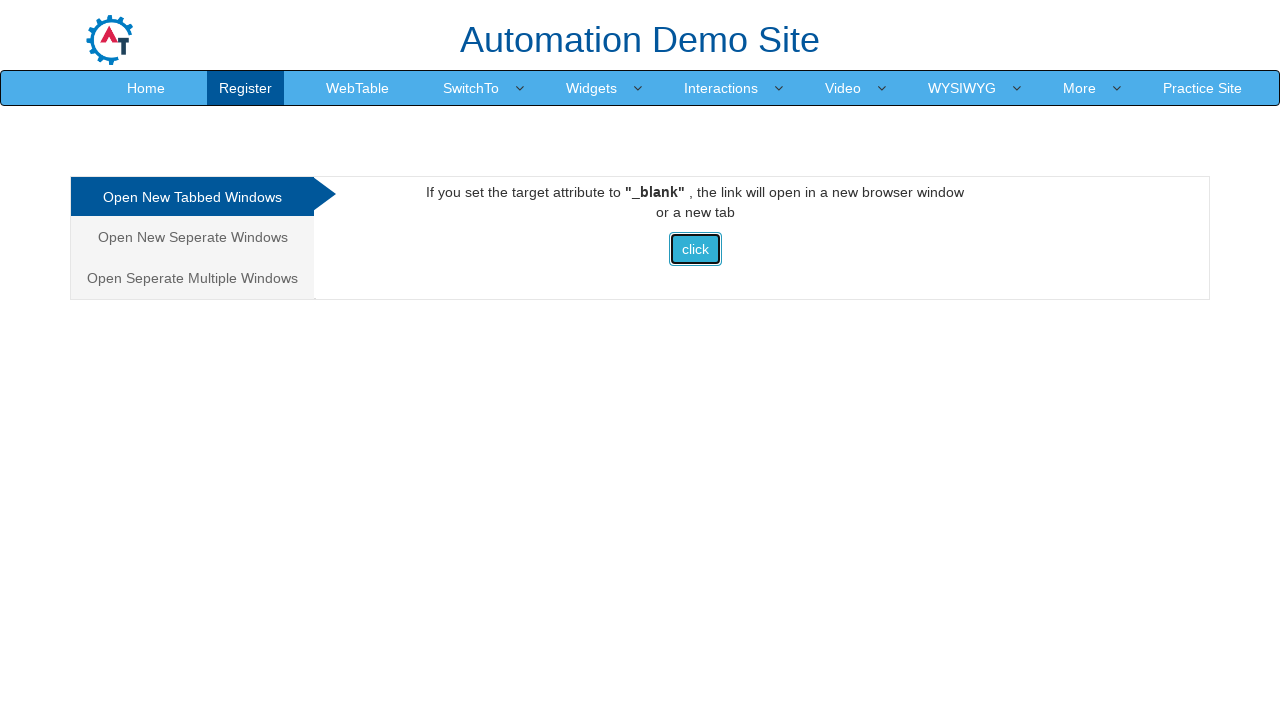

Retrieved all open pages/windows
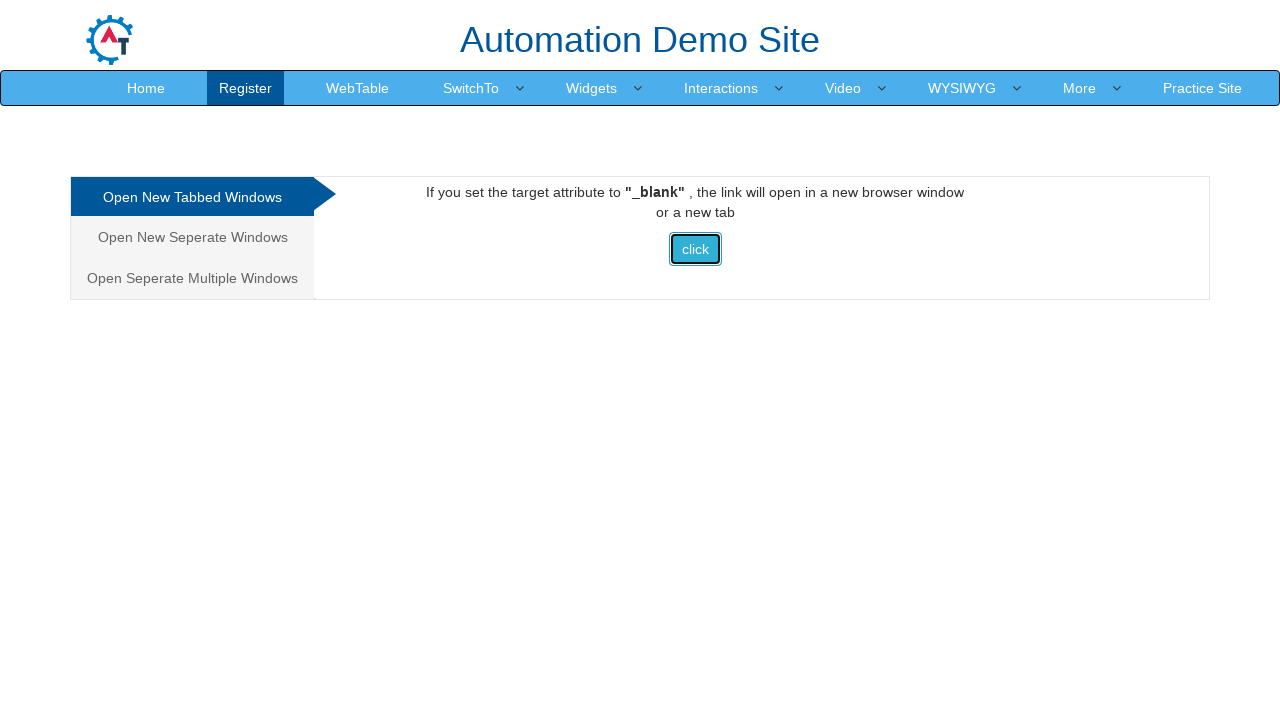

Checked page title: 'Frames & windows'
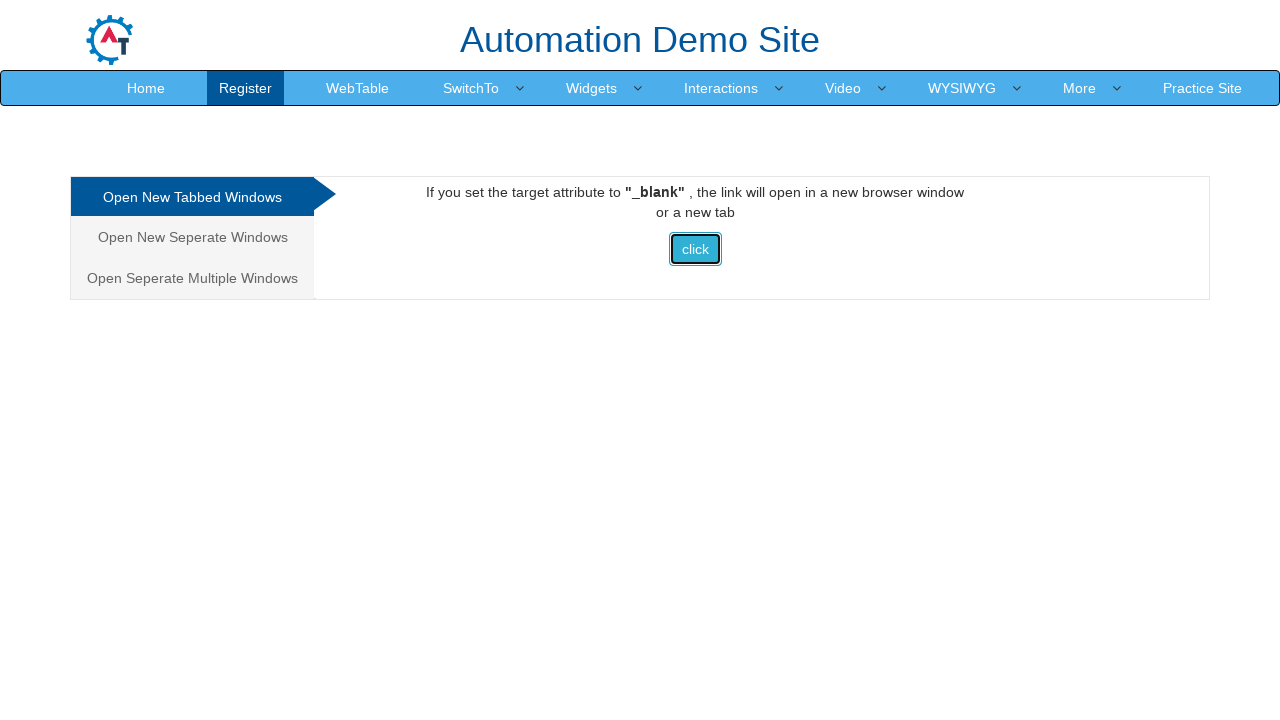

Checked page title: 'Selenium'
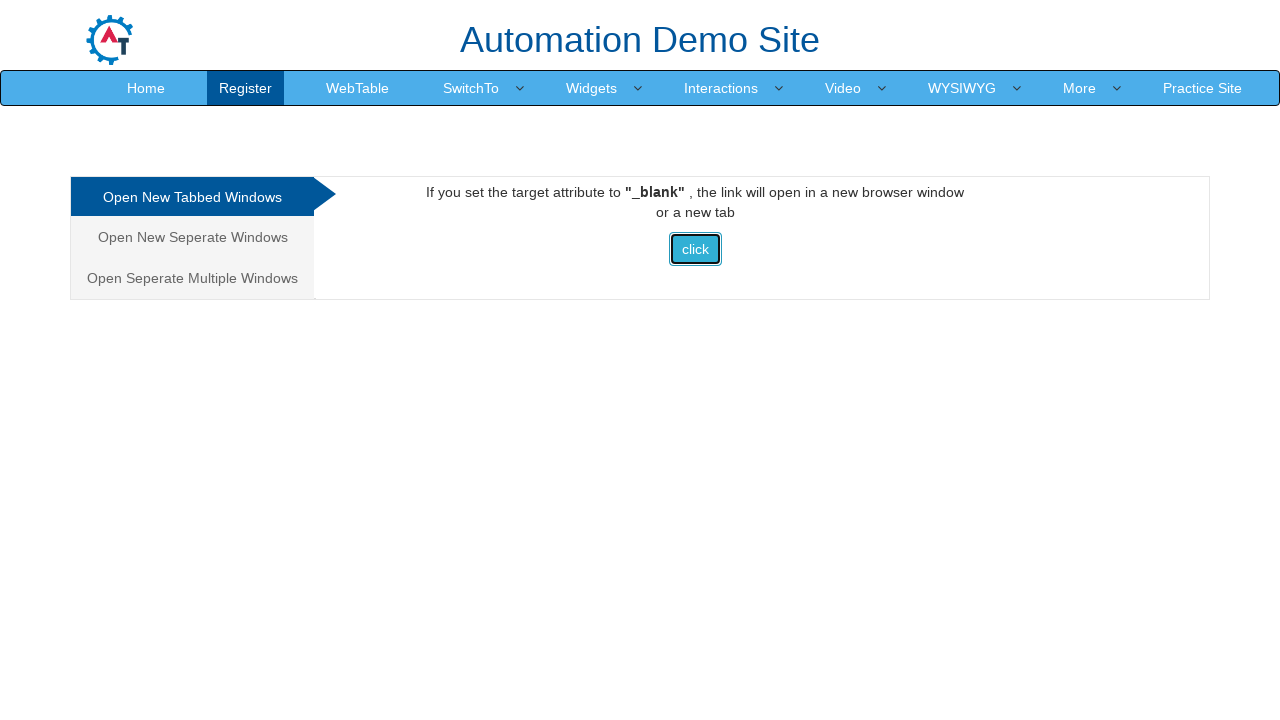

Closed page containing 'Selenium' in title: 'Selenium'
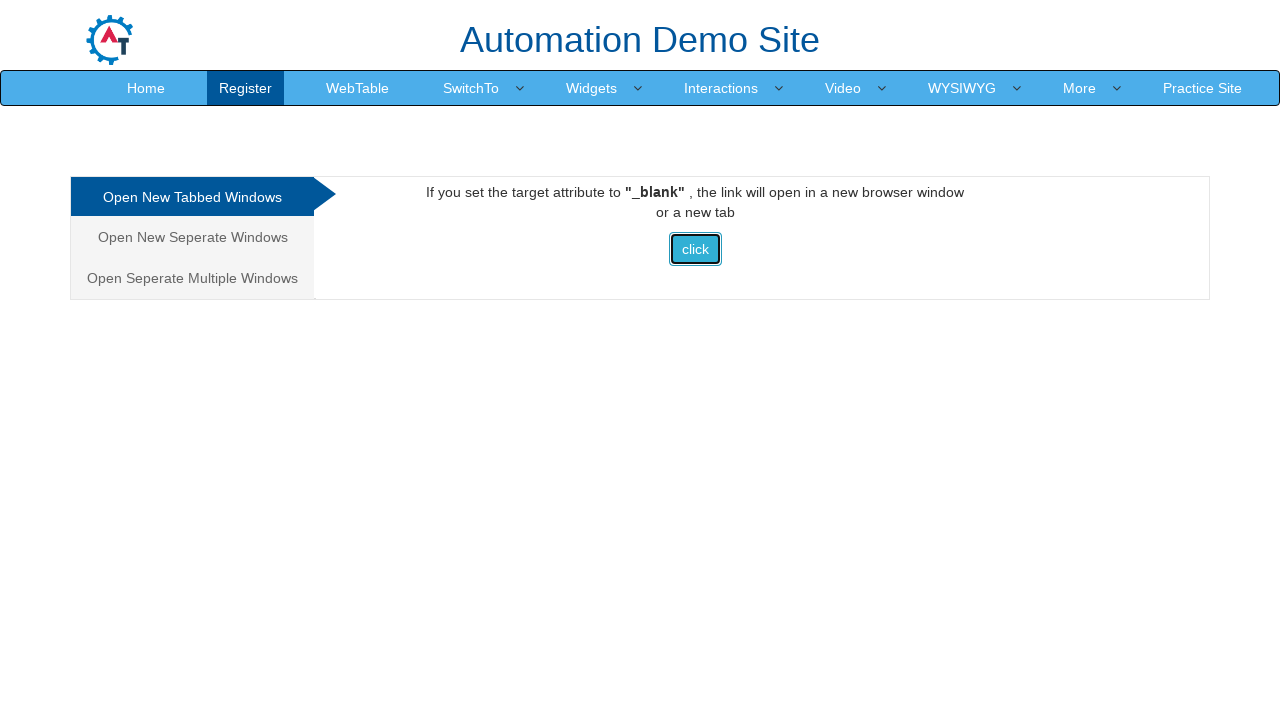

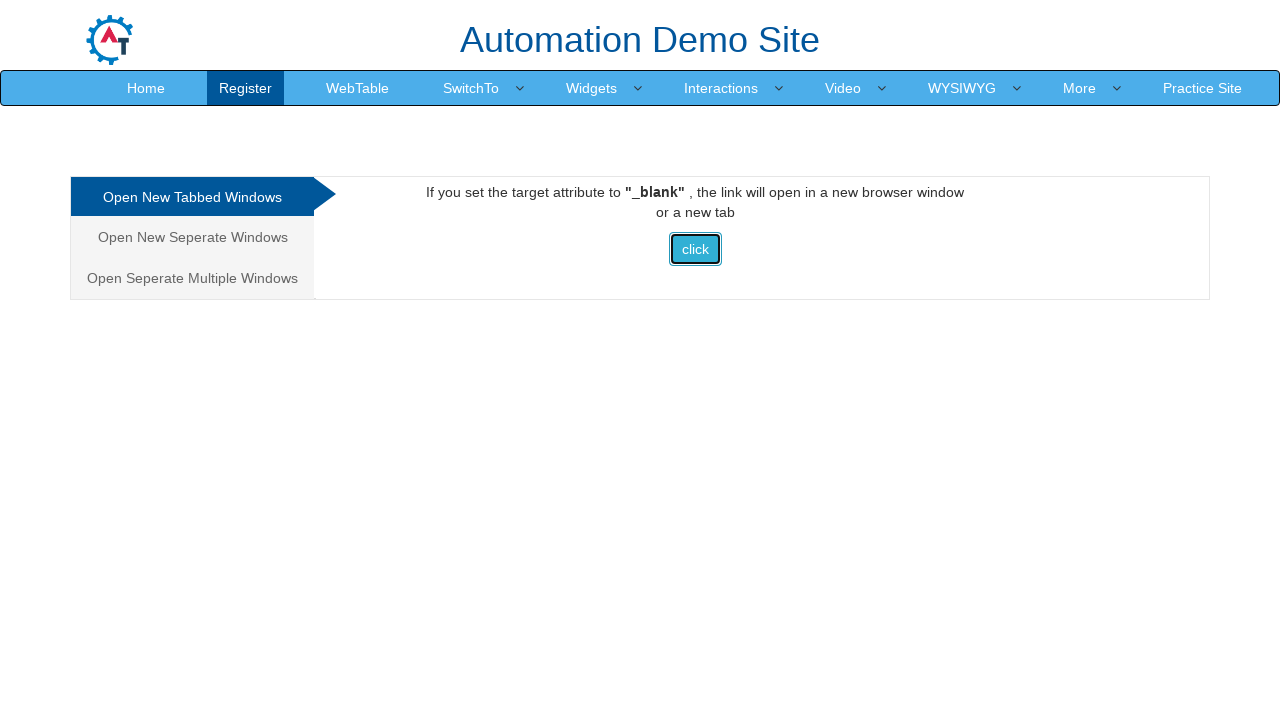